Tests radio button functionality on DemoQA by clicking on "Yes" and "Impressive" radio buttons and verifying they can be selected. The "No" radio button is disabled and cannot be clicked.

Starting URL: https://demoqa.com/radio-button

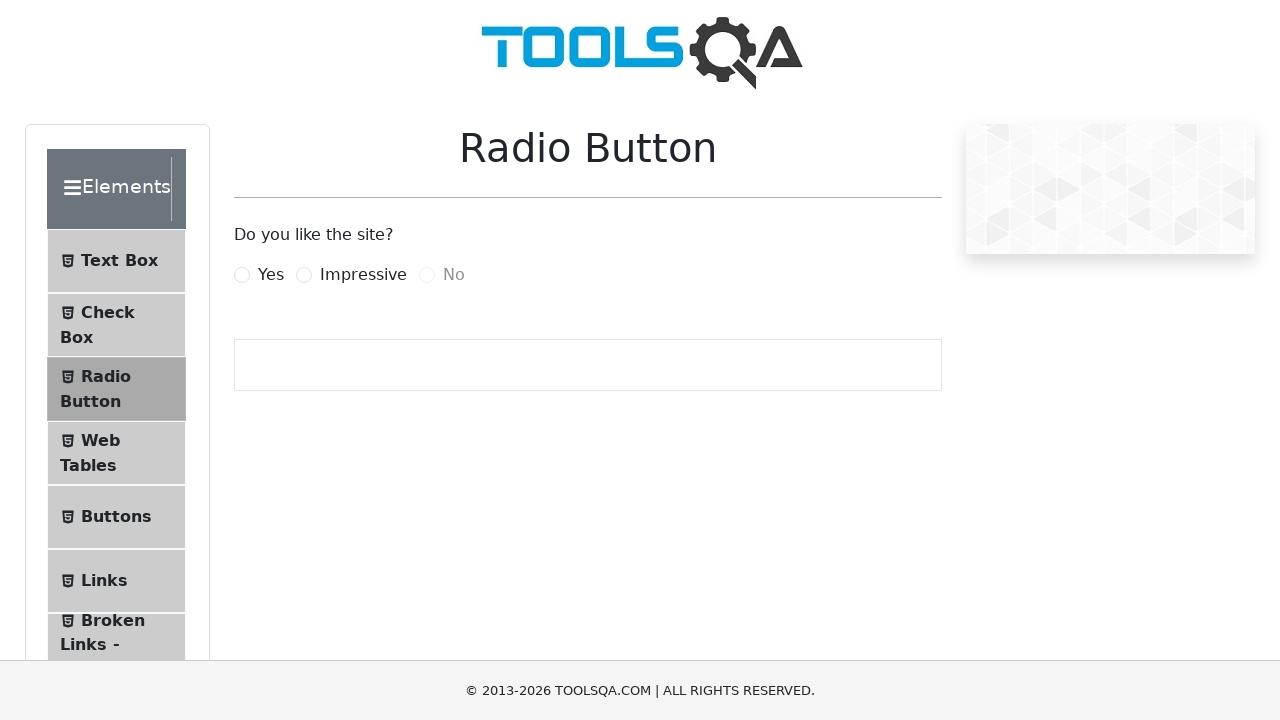

Clicked on 'Yes' radio button label at (271, 275) on label[for='yesRadio']
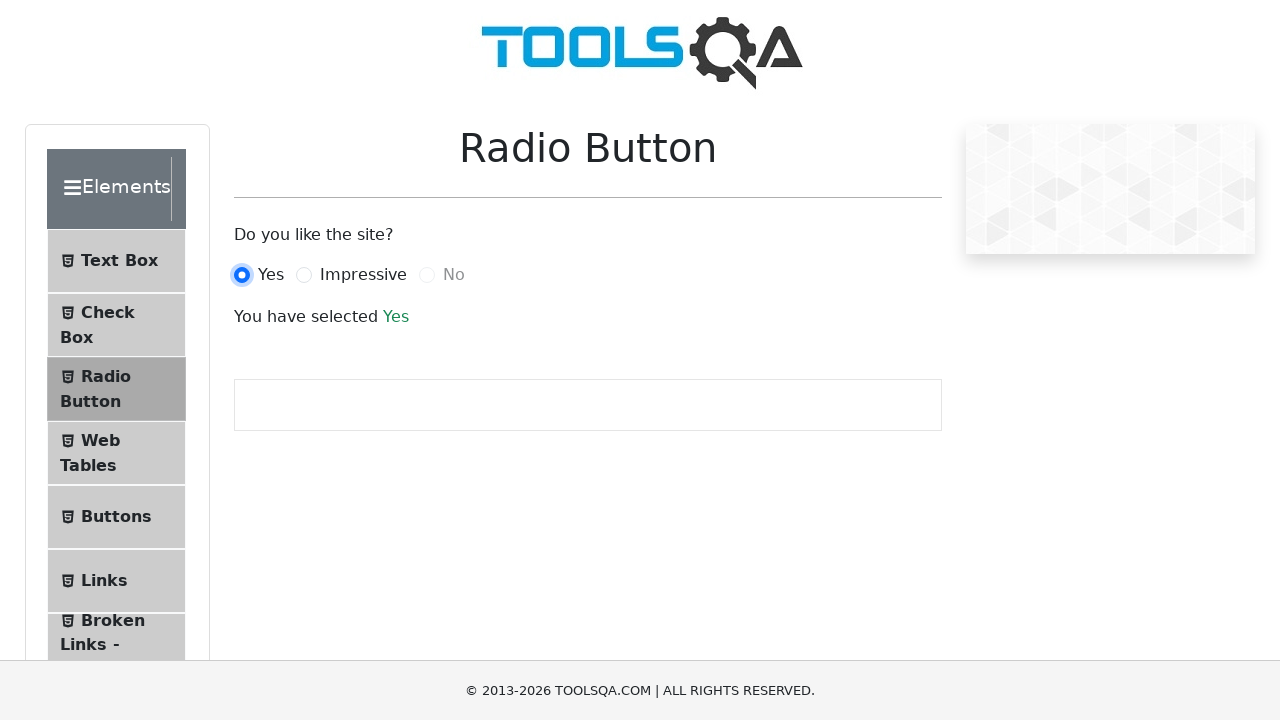

Waited 200ms for radio button state to update
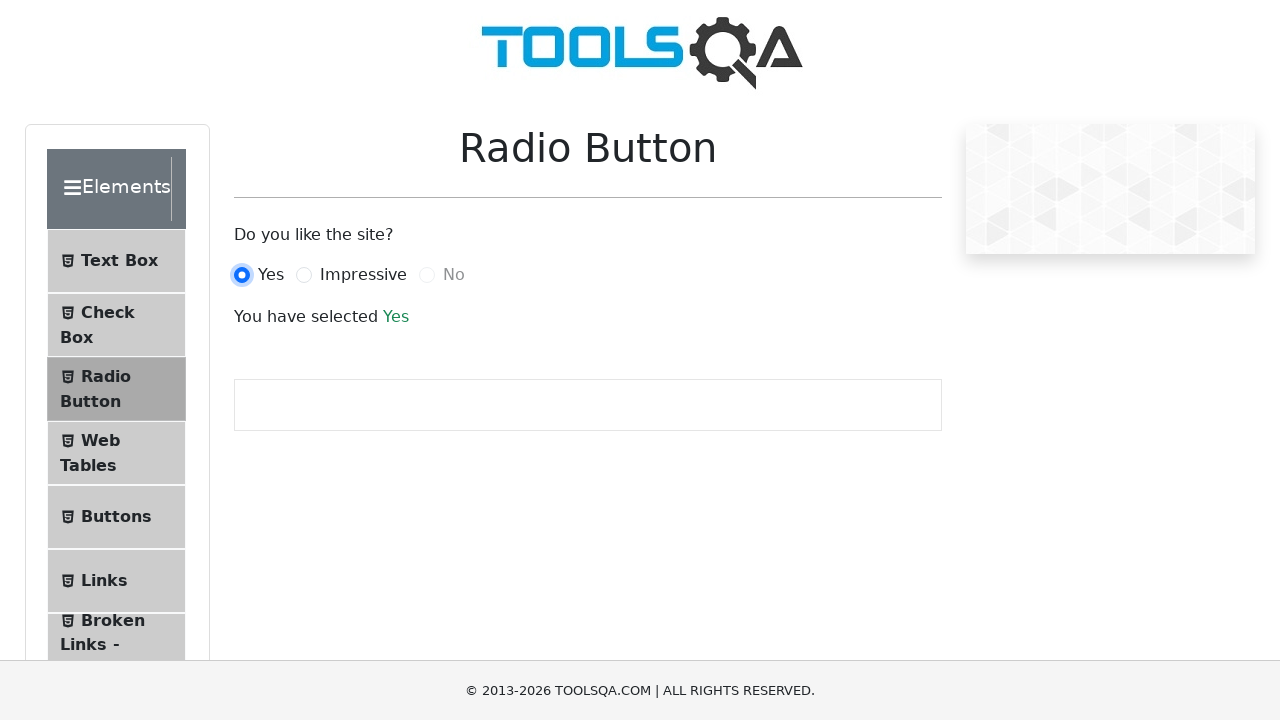

Verified 'Yes' radio button is enabled
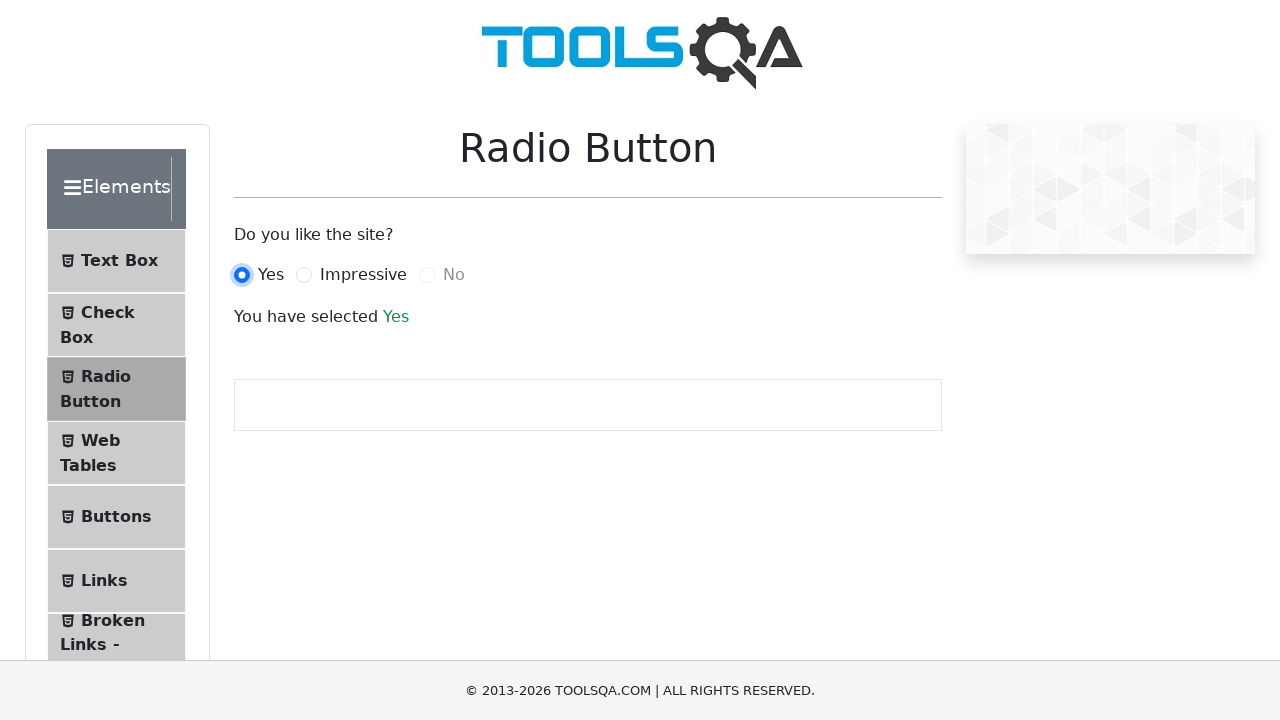

Clicked on 'Impressive' radio button label at (363, 275) on label[for='impressiveRadio']
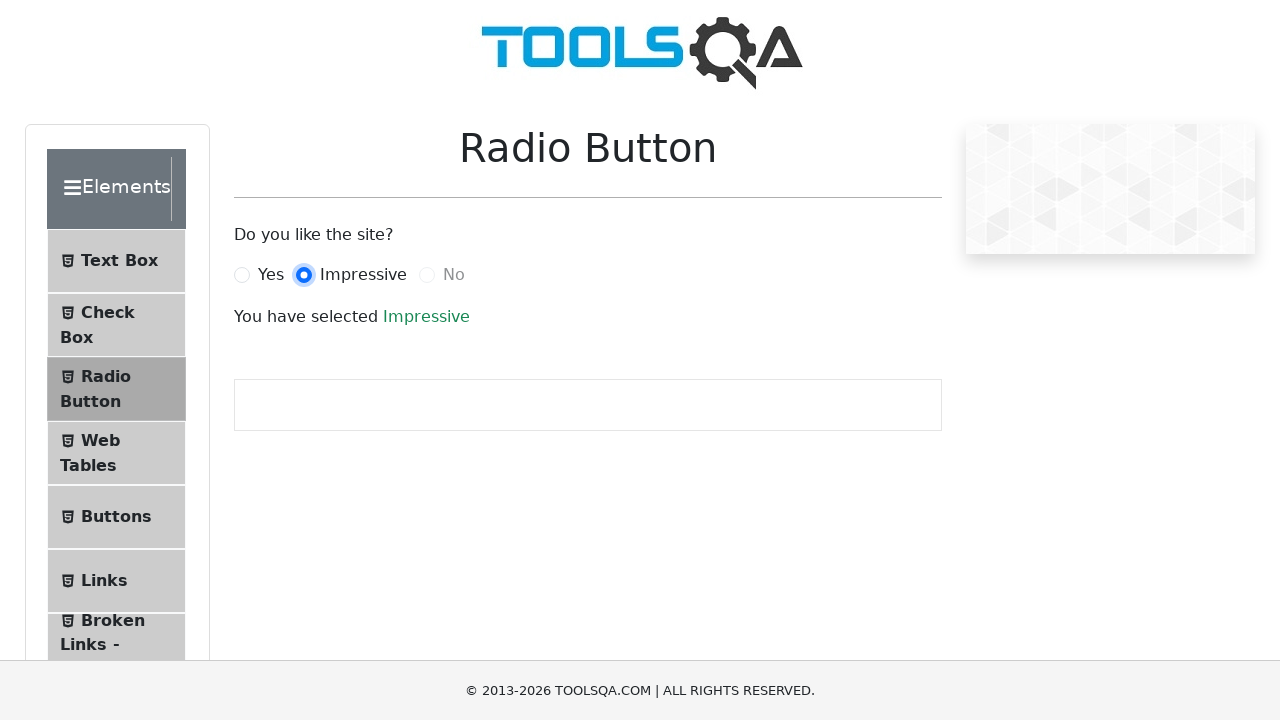

Waited 200ms for radio button state to update
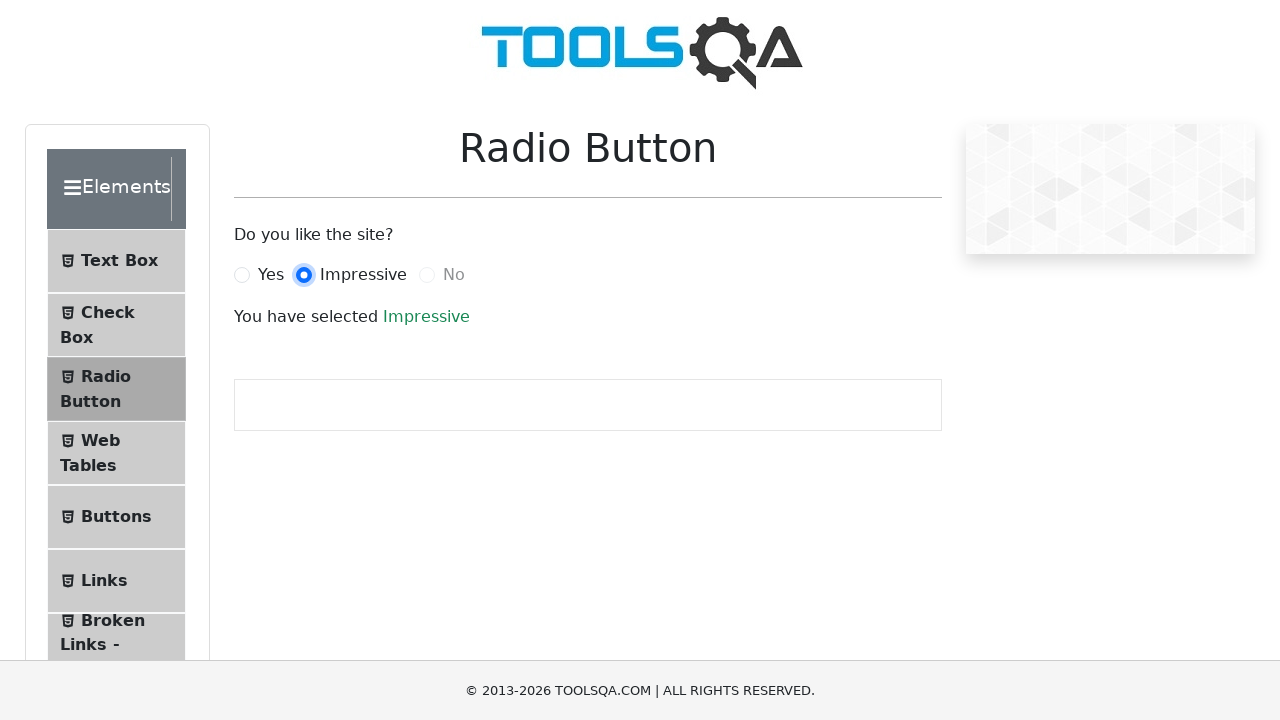

Verified 'Impressive' radio button is selected
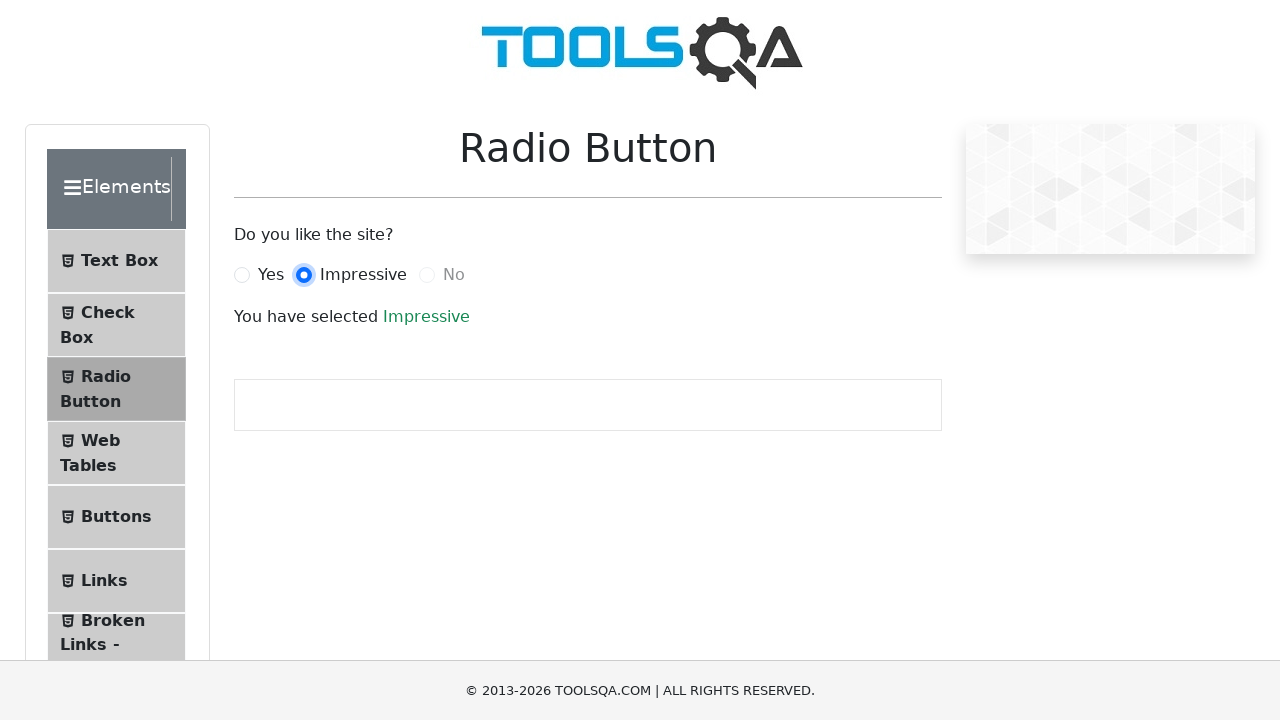

Verified 'No' radio button is disabled
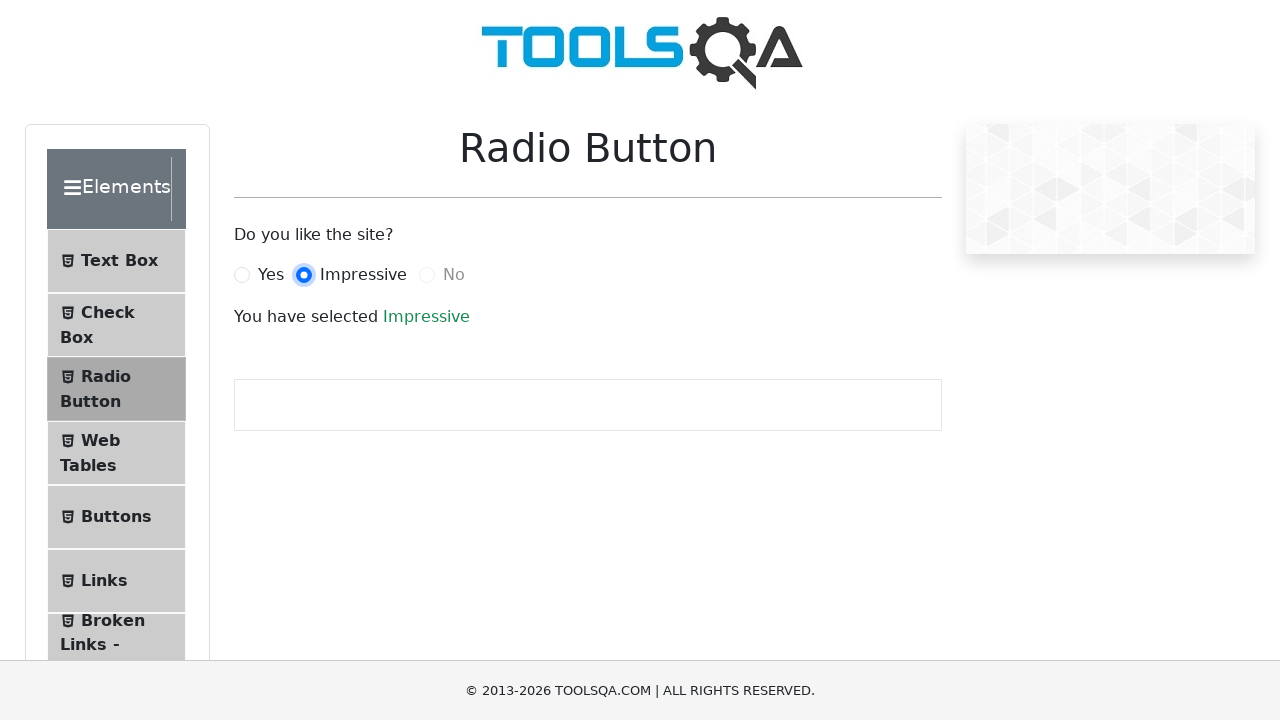

Verified 'Yes' radio button label is displayed
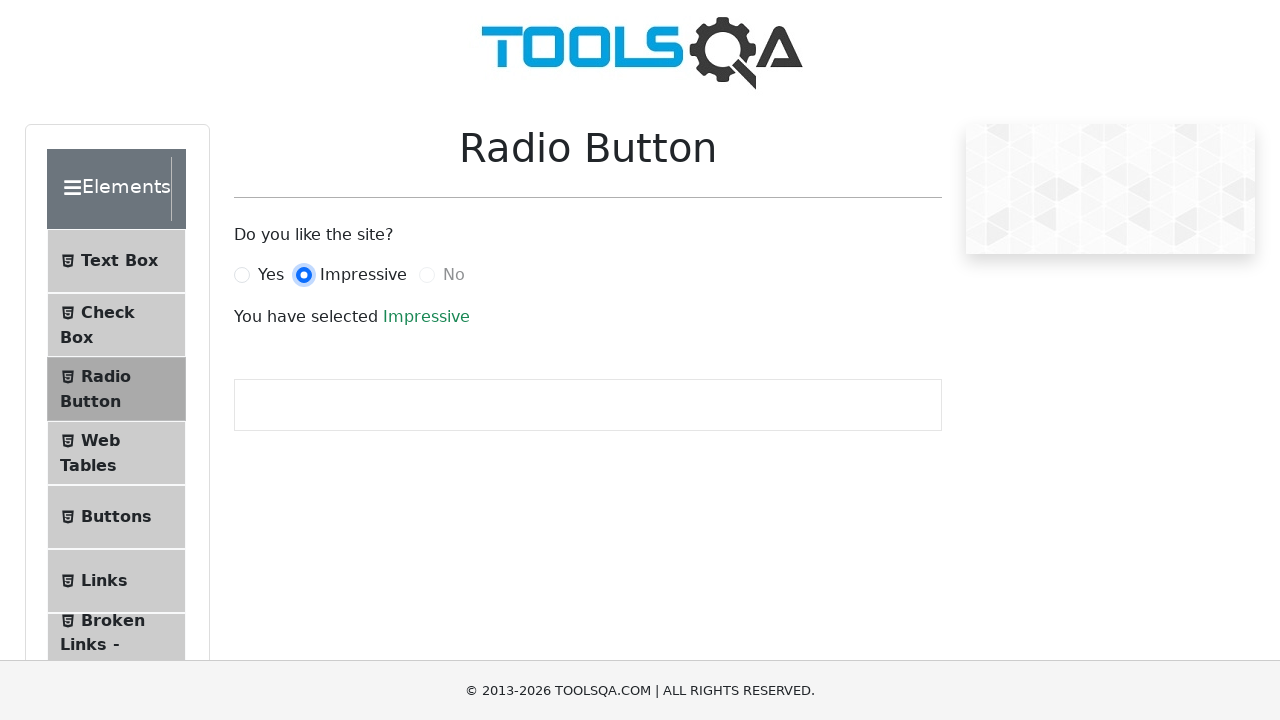

Verified 'Impressive' radio button label is displayed
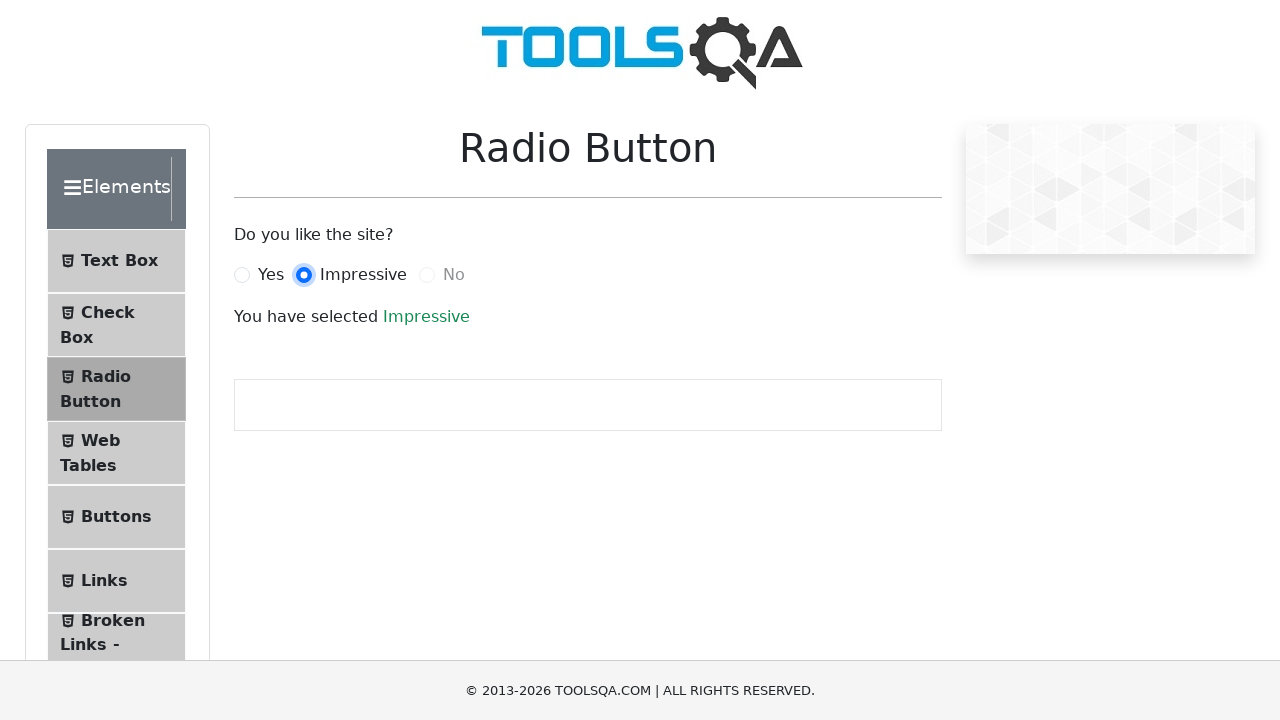

Verified 'No' radio button label is displayed
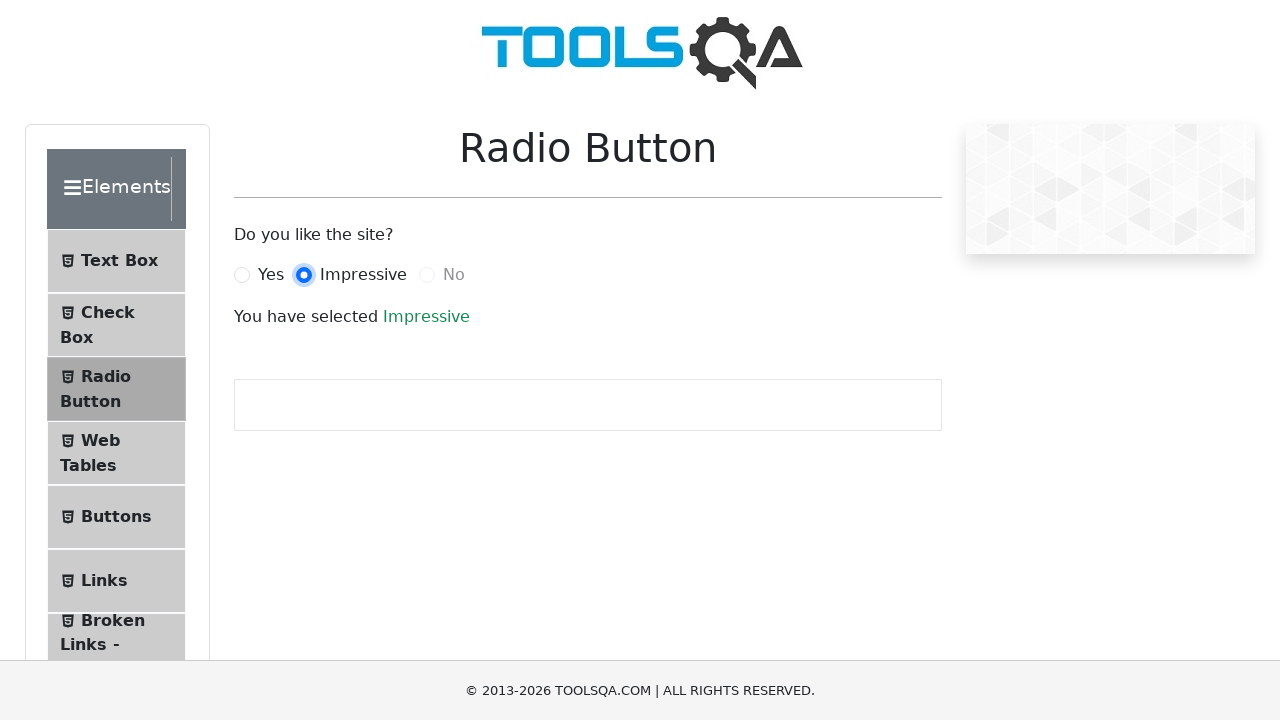

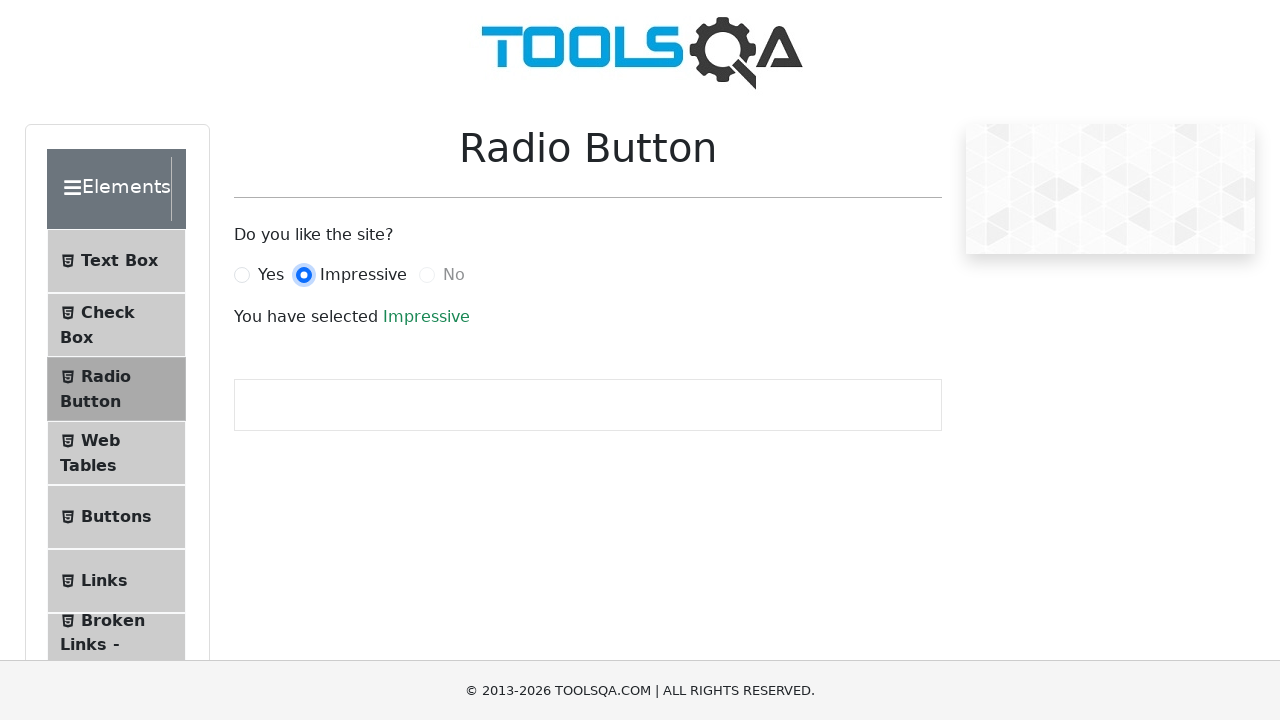